Tests confirm alert by clicking a button and dismissing the confirmation dialog

Starting URL: https://demoqa.com/alerts

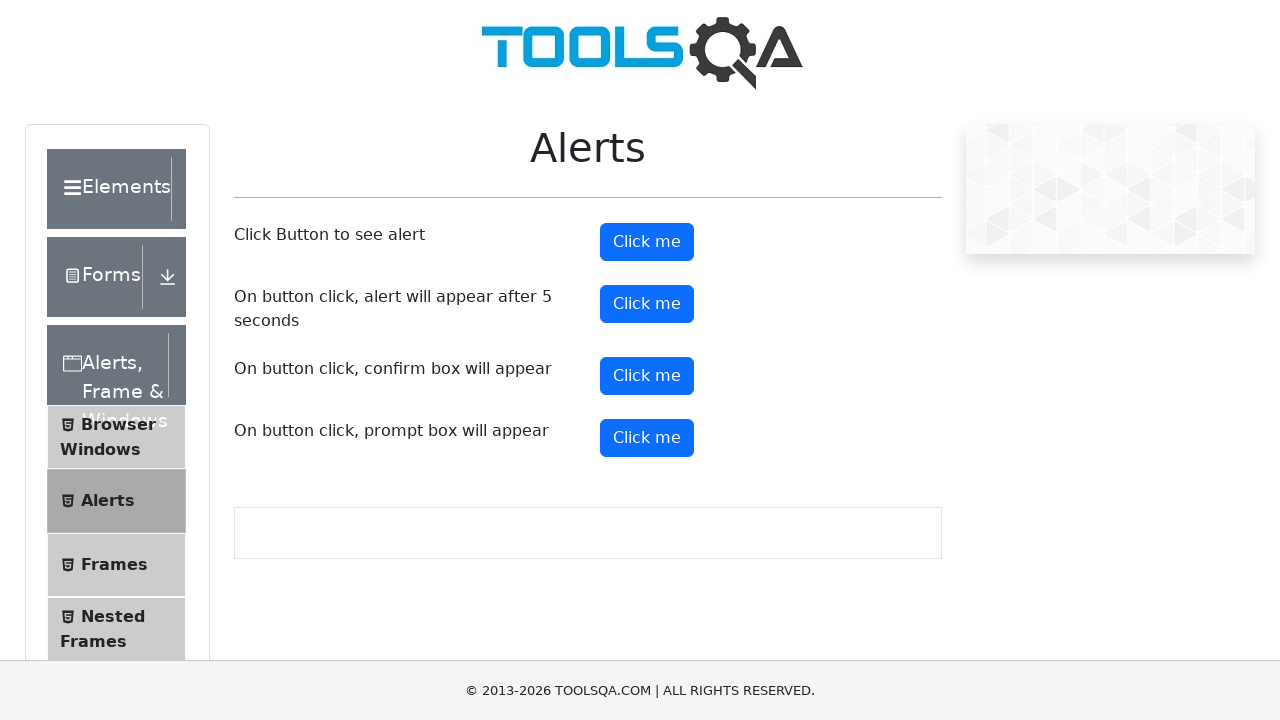

Set up dialog handler to dismiss confirm alerts
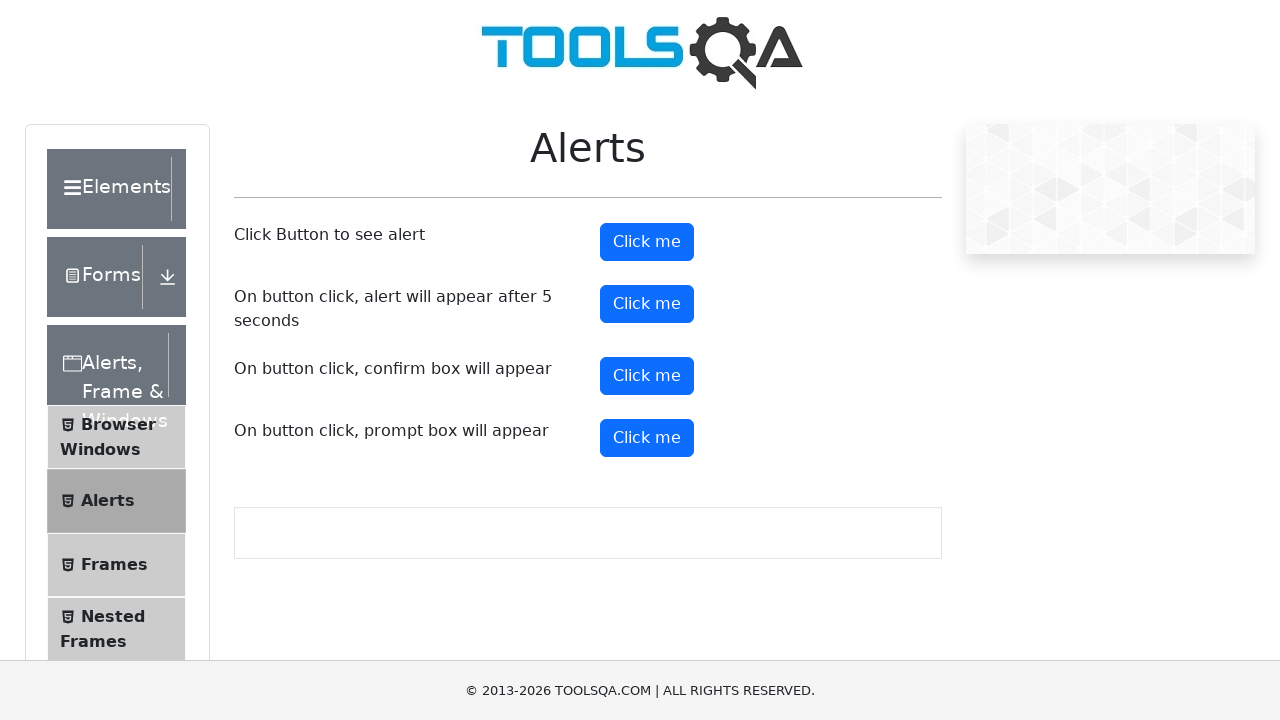

Clicked the confirm button to trigger confirmation dialog at (647, 376) on #confirmButton
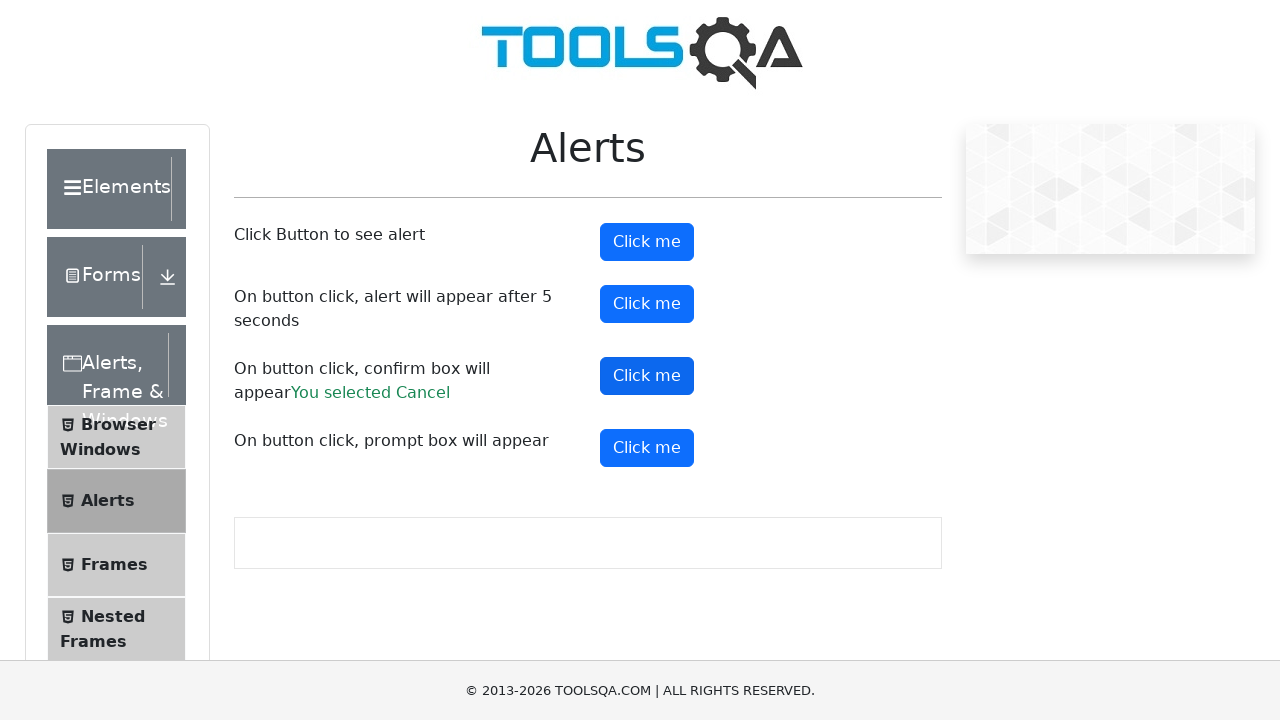

Confirmed that the cancel result message appeared after dismissing the dialog
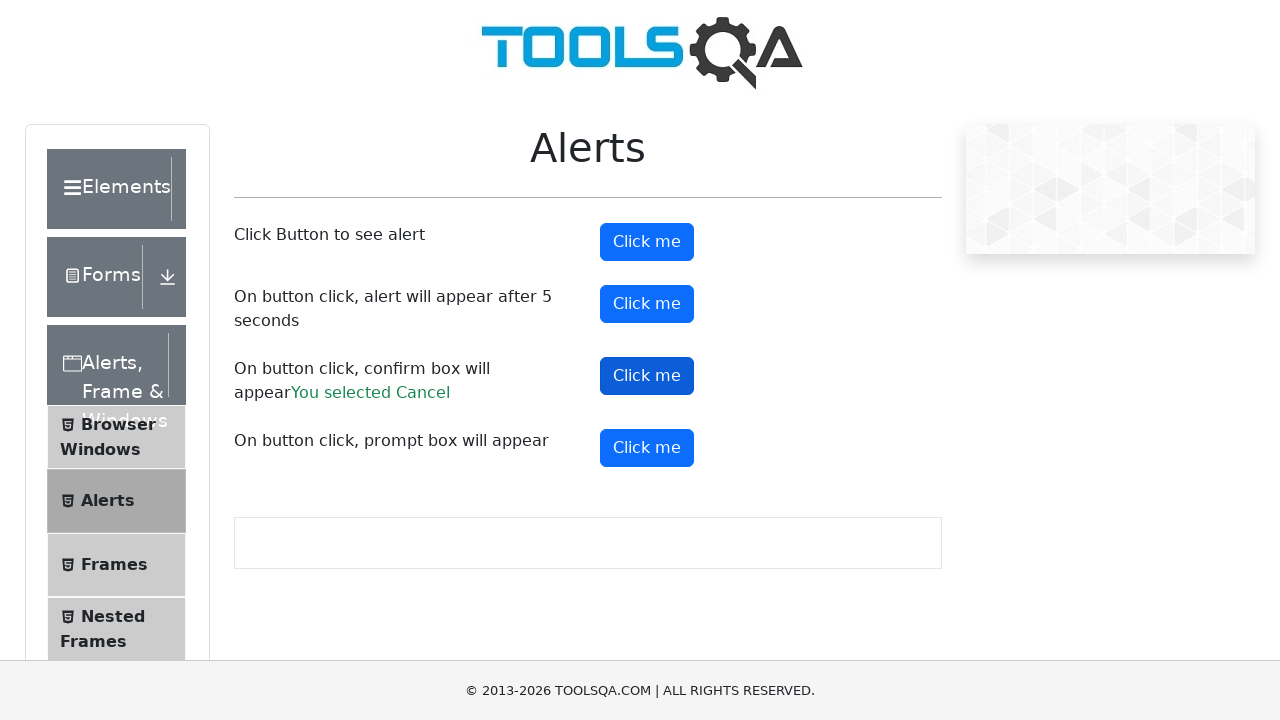

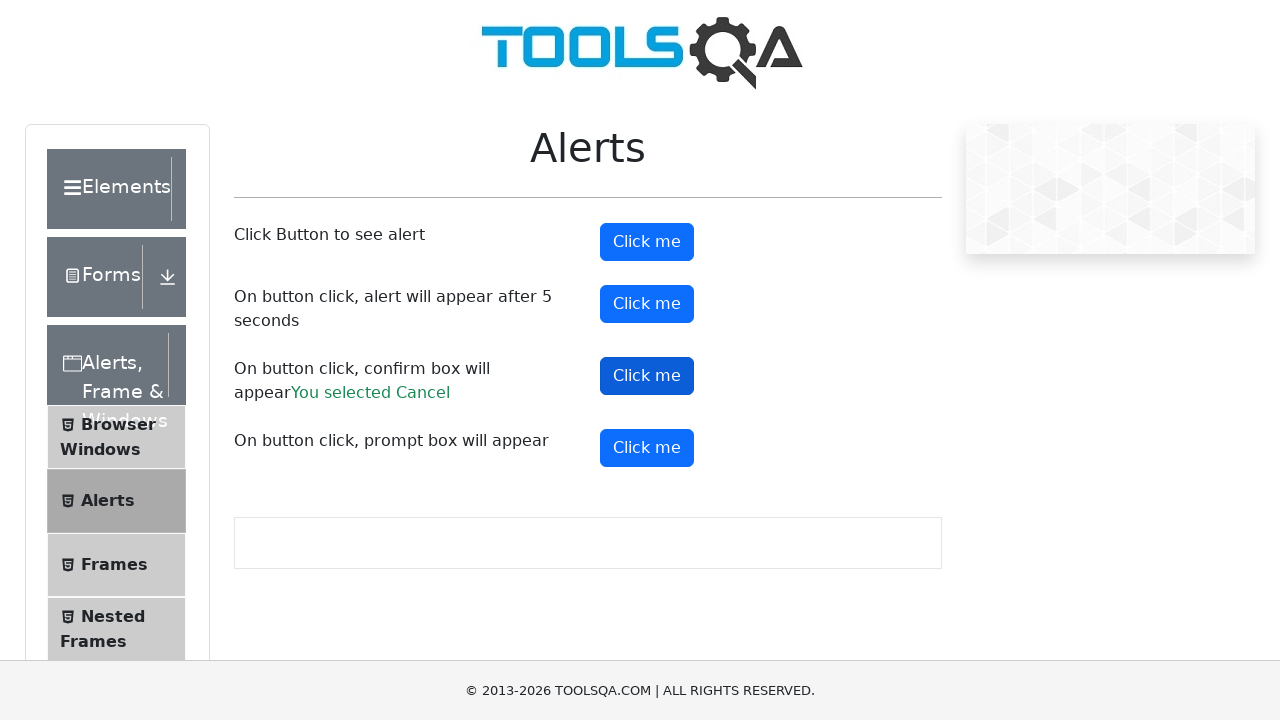